Tests a slow calculator application by setting a delay, performing addition (7+8), and verifying the result equals 15

Starting URL: https://bonigarcia.dev/selenium-webdriver-java/slow-calculator.html

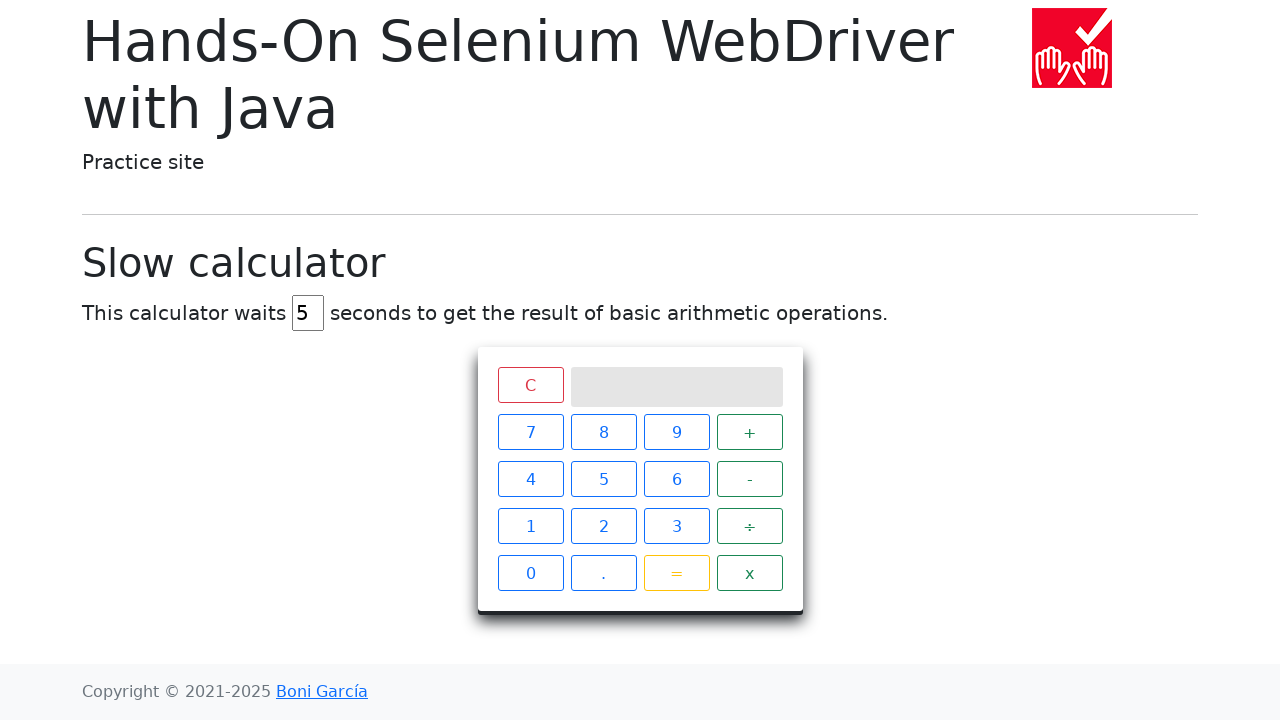

Cleared delay input field on #delay
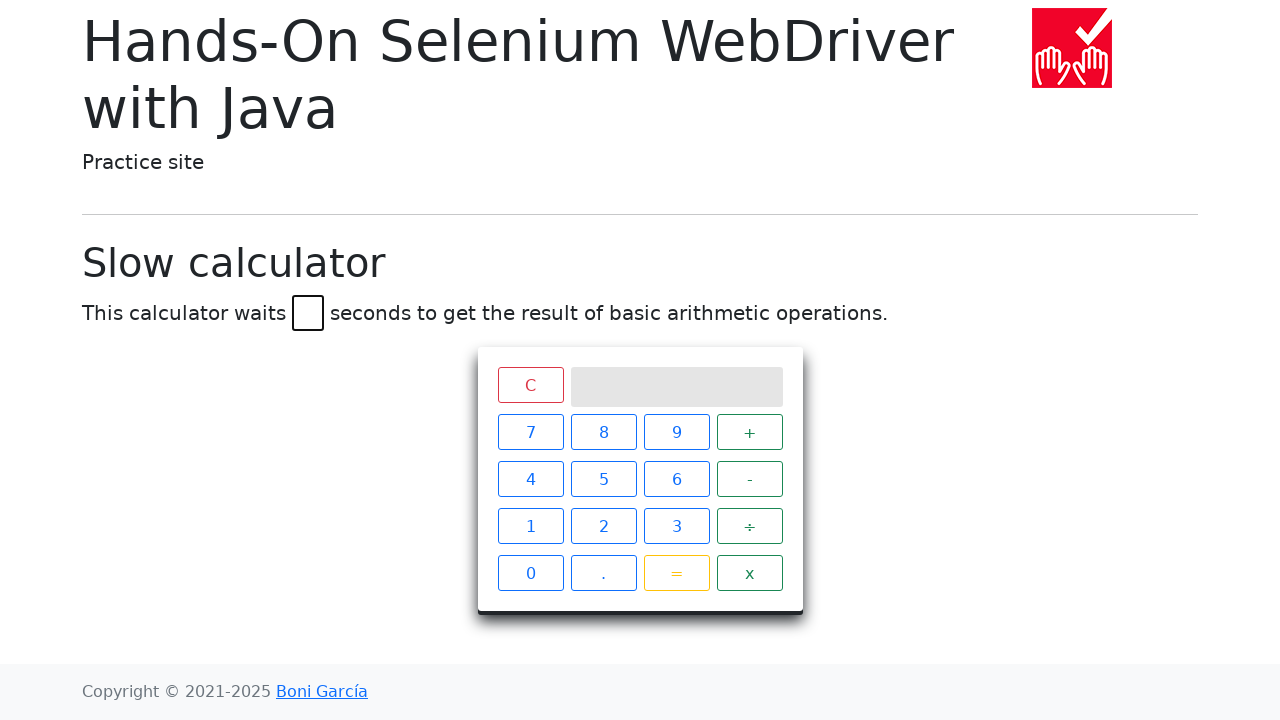

Set delay to 45 seconds on #delay
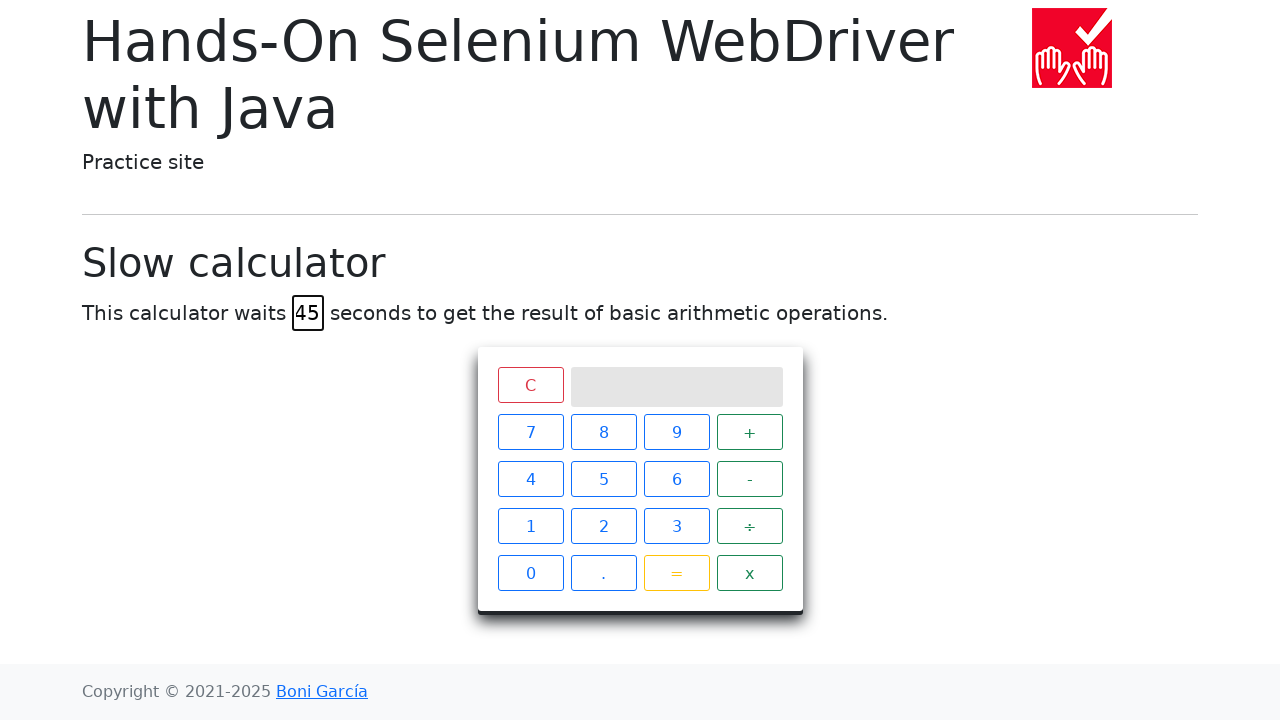

Clicked number 7 at (530, 432) on xpath=//span[text()="7"]
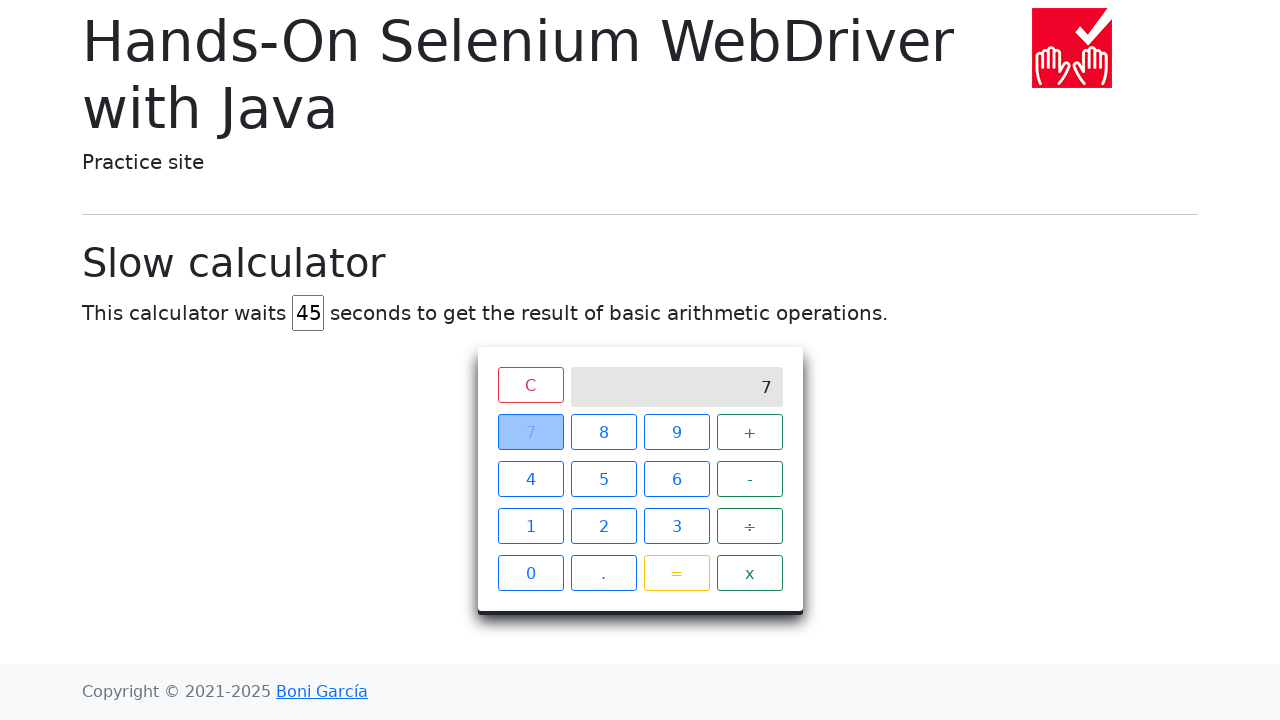

Clicked plus operator at (750, 432) on xpath=//span[text()="+"]
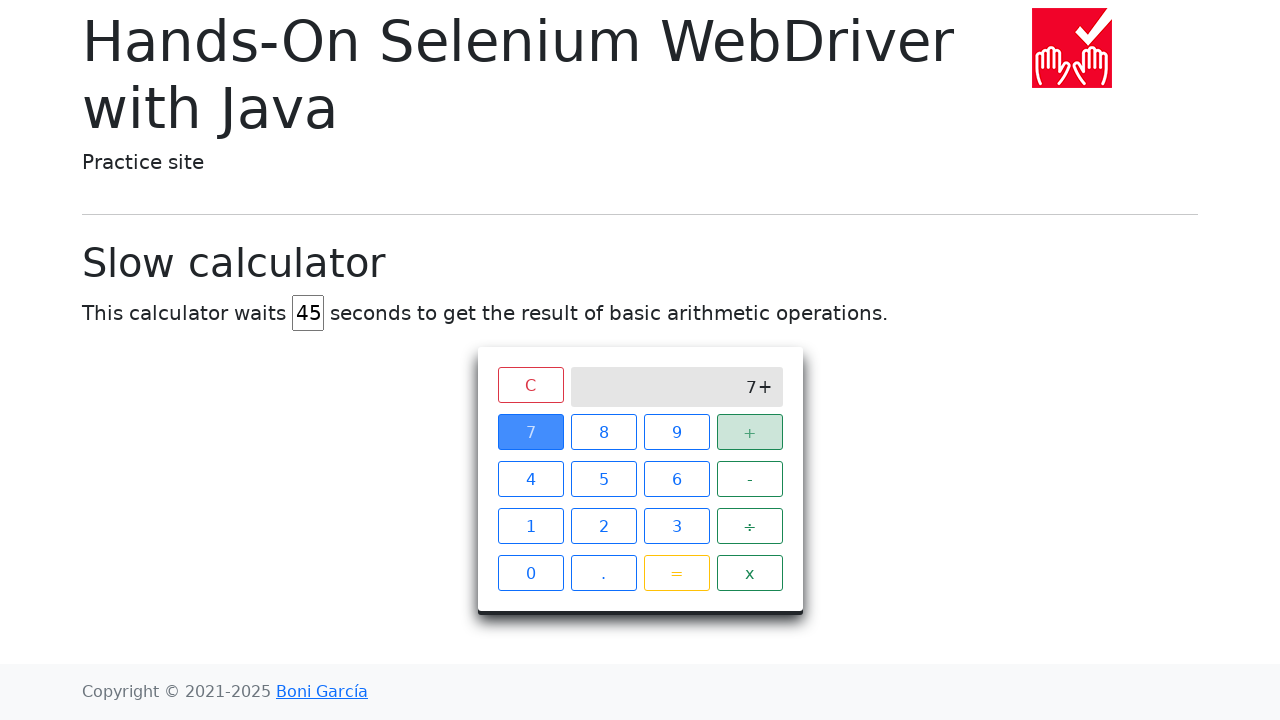

Clicked number 8 at (604, 432) on xpath=//span[text()="8"]
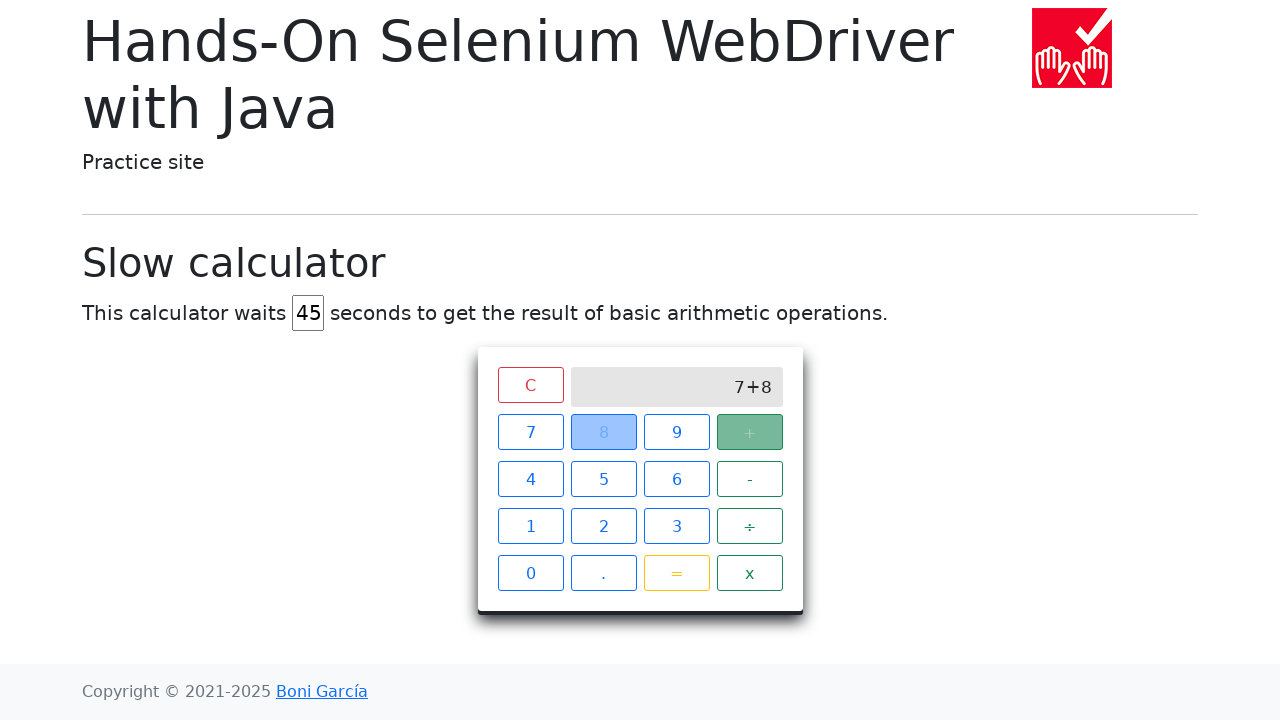

Clicked equals button to calculate at (676, 573) on xpath=//span[text()="="]
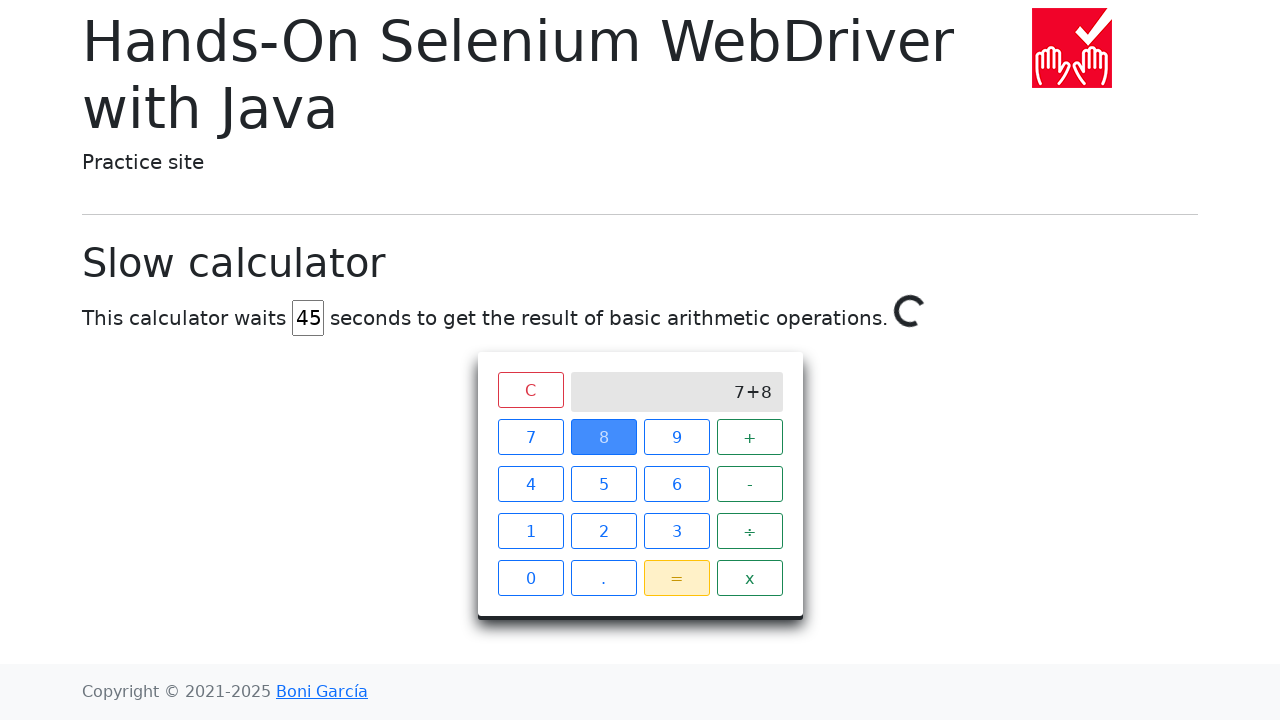

Calculator completed computation and displayed result
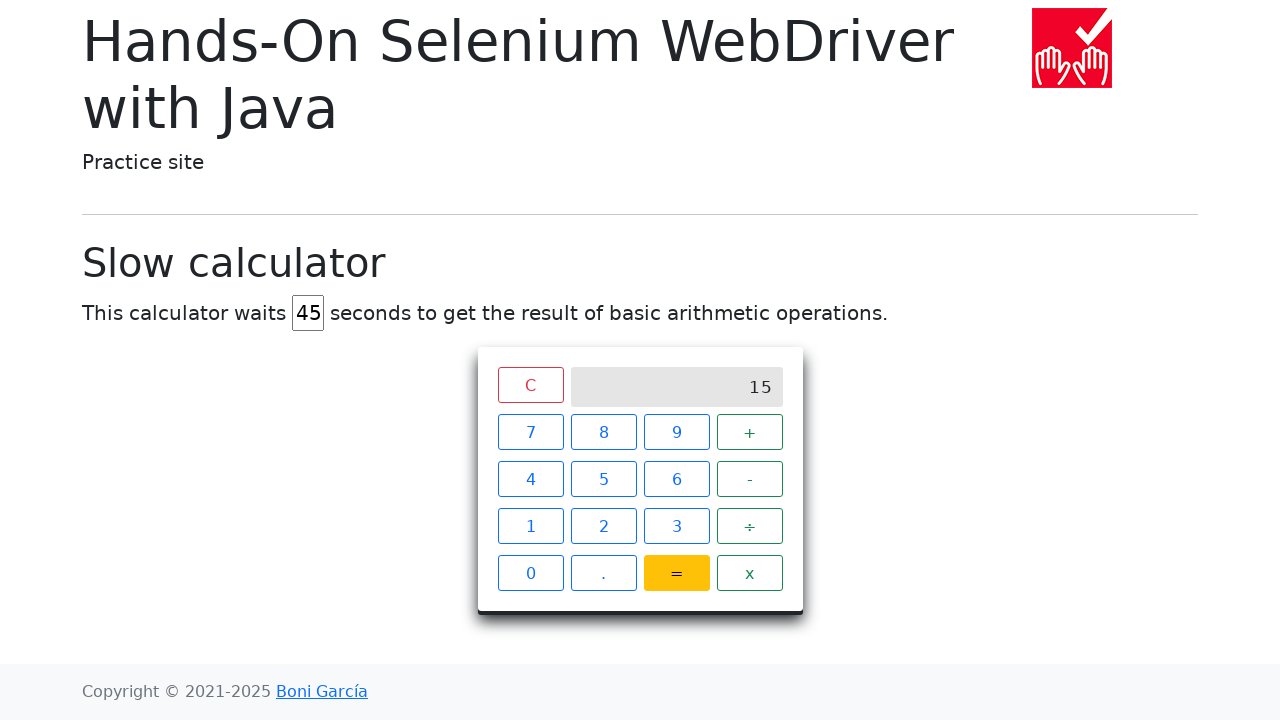

Retrieved result from calculator screen: 15
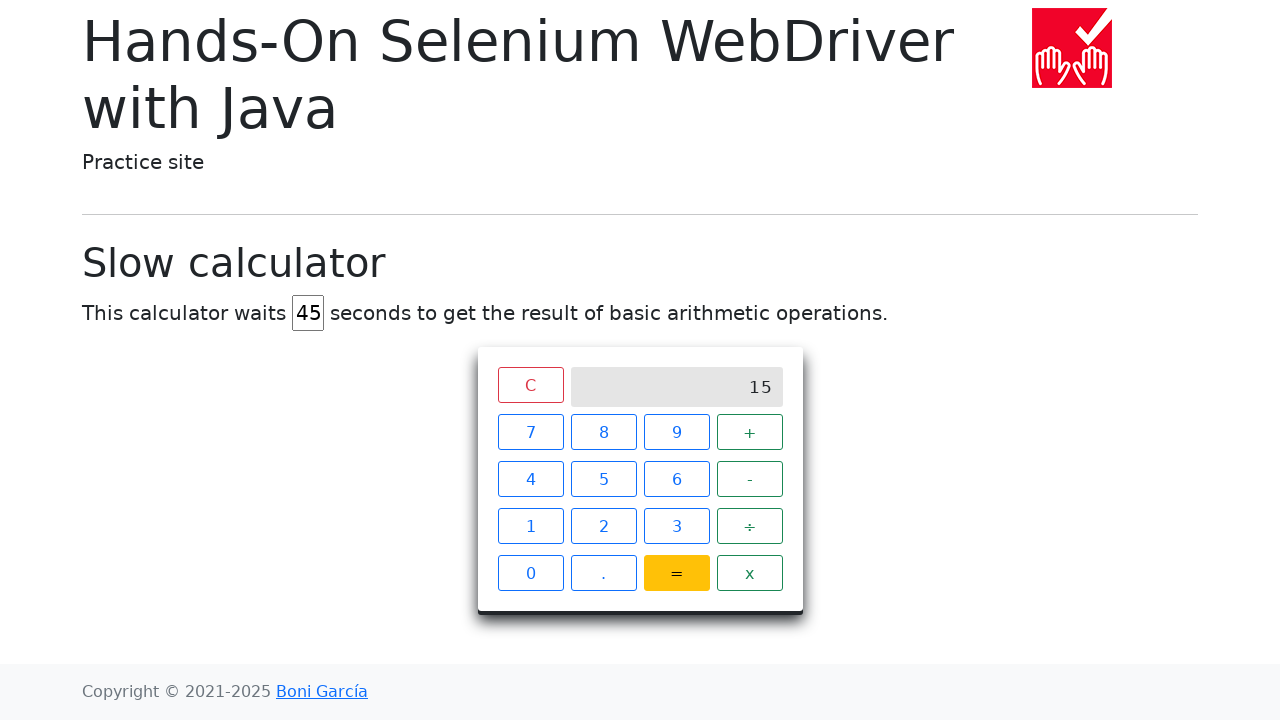

Verified that result contains '15' - assertion passed
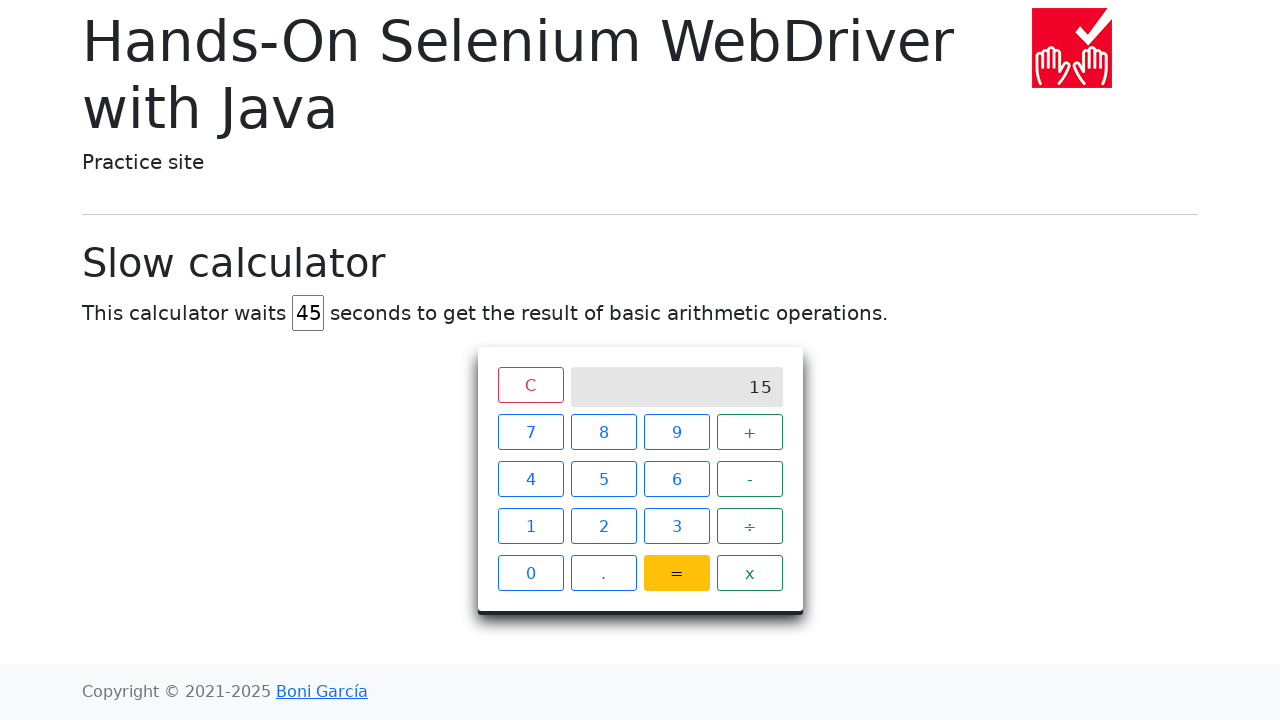

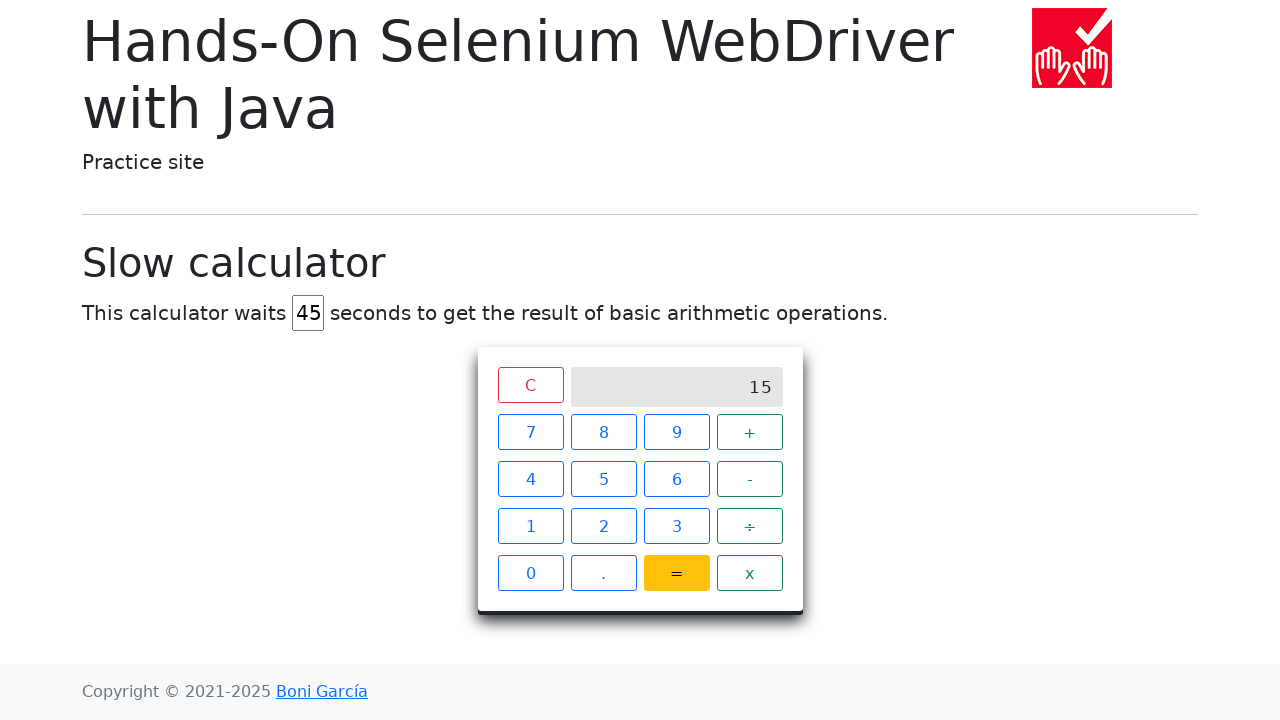